Navigates to The Internet herokuapp demo site and clicks on the Sortable Data Tables menu option to verify navigation

Starting URL: https://the-internet.herokuapp.com/

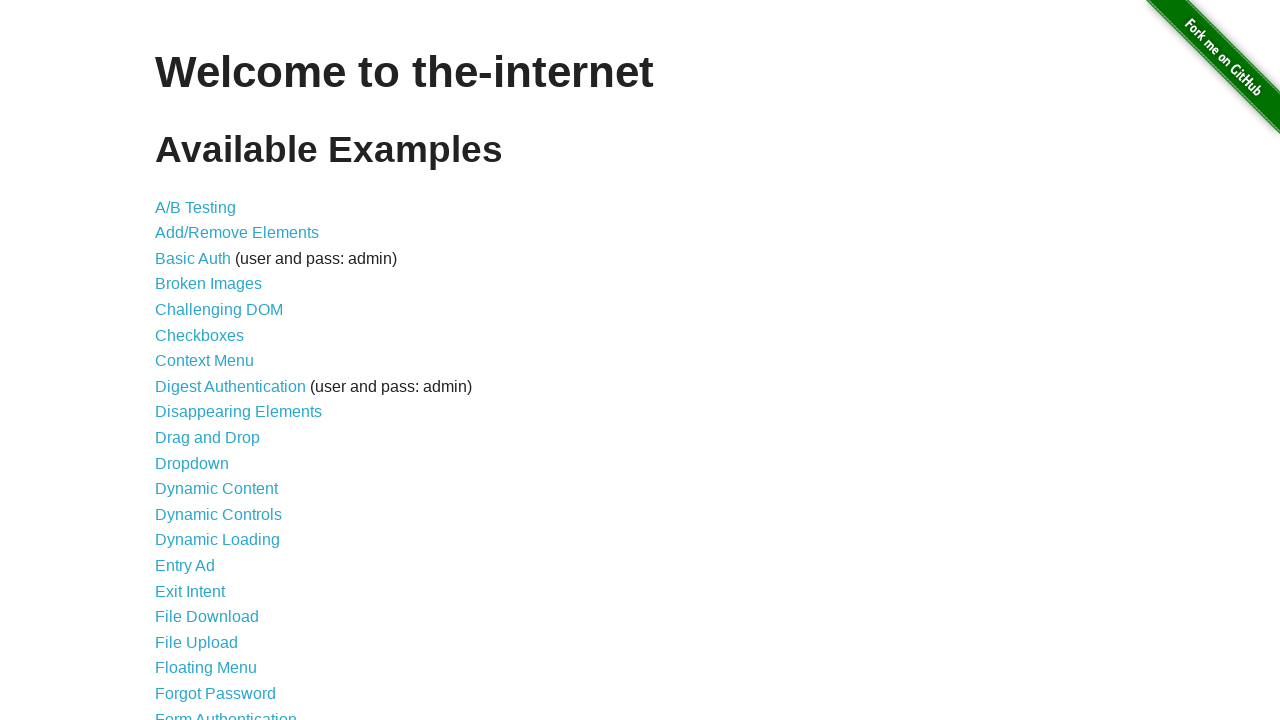

Clicked on Sortable Data Tables menu option at (230, 574) on a:has-text('Sortable Data Tables')
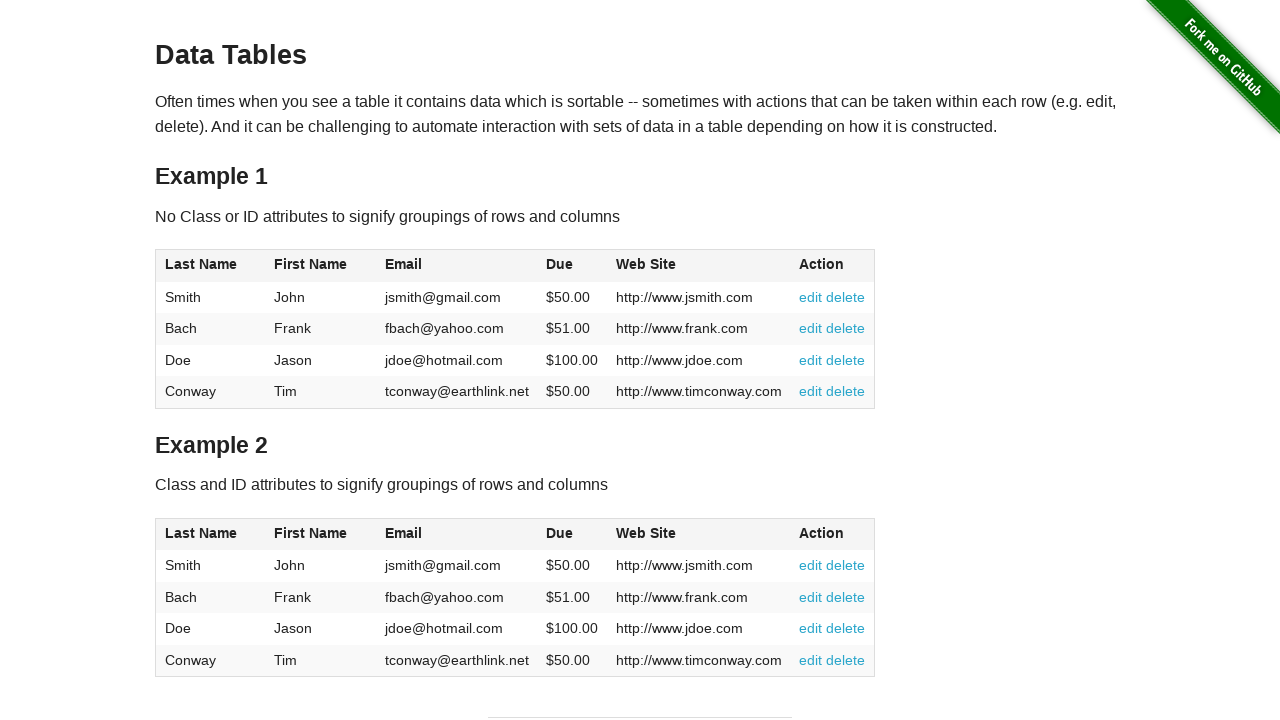

Data Tables page loaded successfully
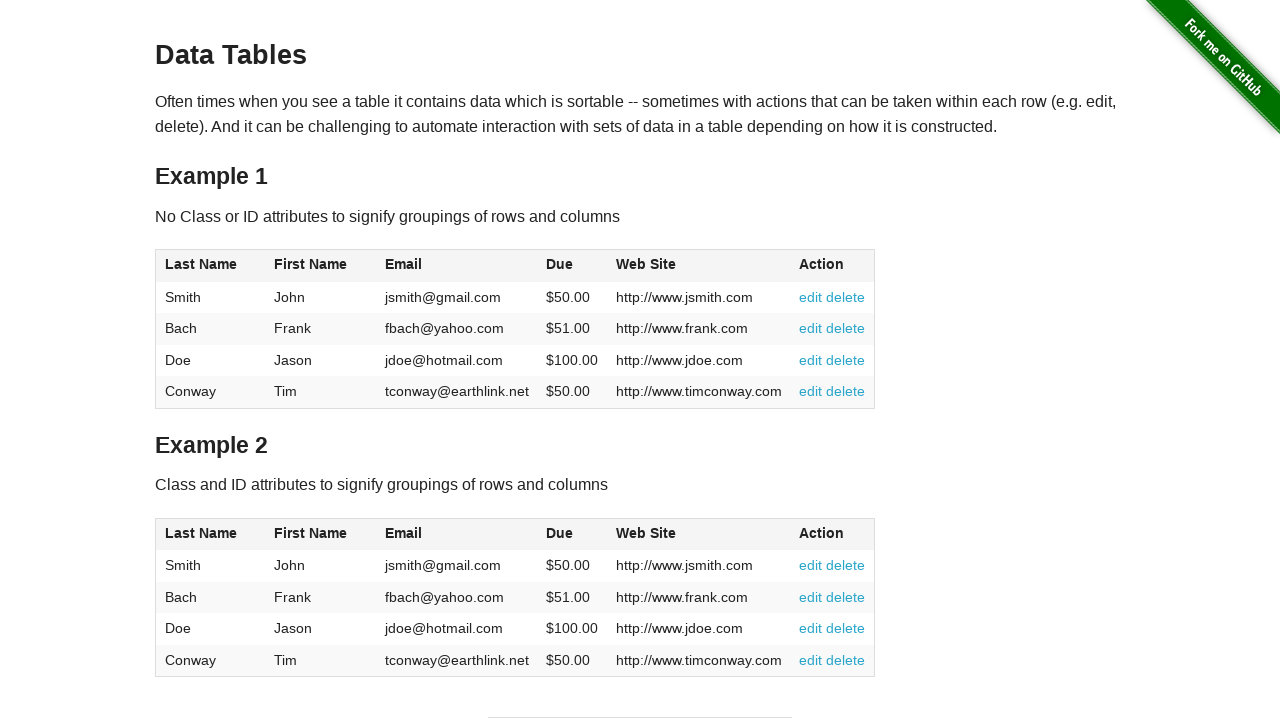

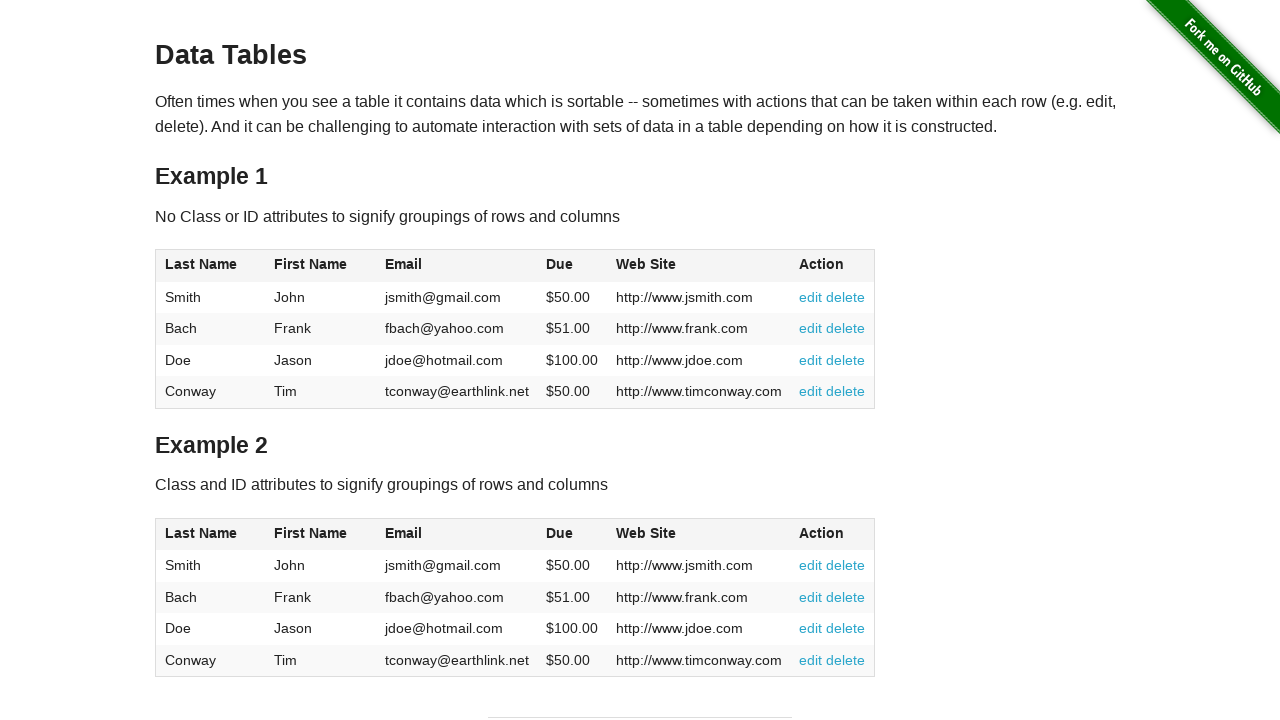